Navigates to Python.org and verifies various page elements including the bug link and event widgets are present and accessible

Starting URL: https://www.python.org/

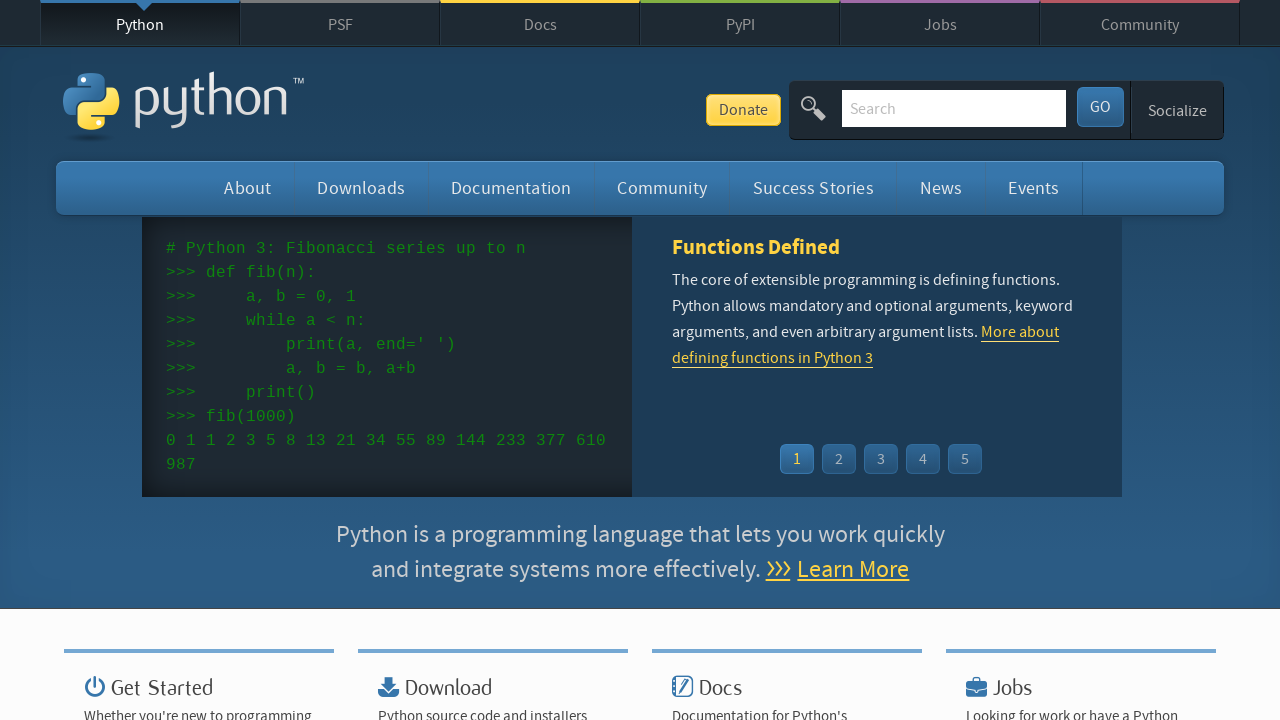

Navigated to https://www.python.org/
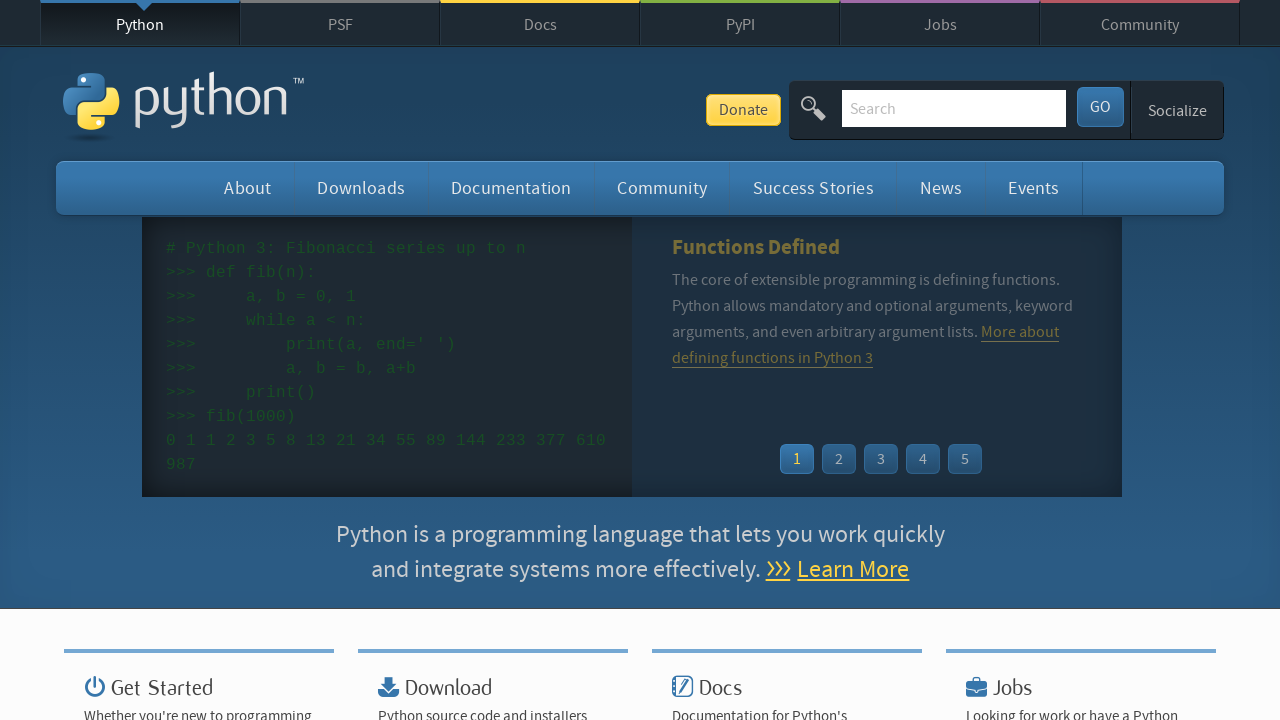

Located bug link in site map
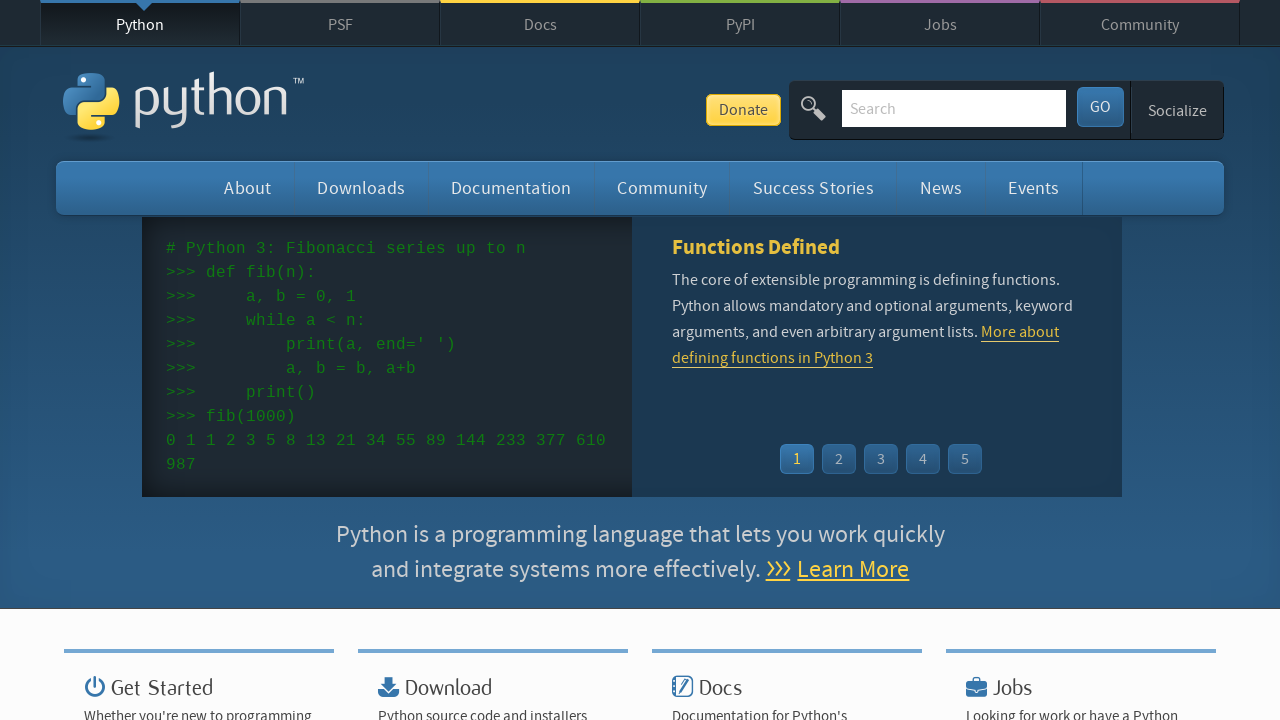

Bug link is visible and accessible
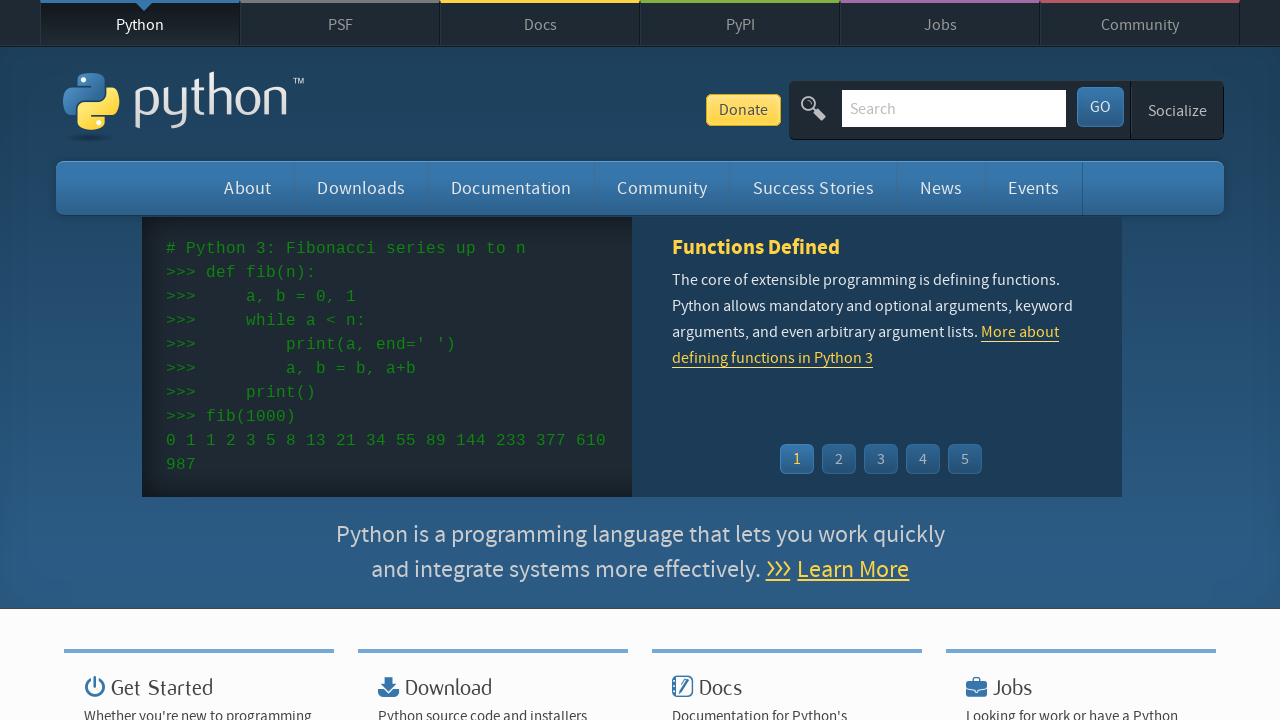

Located event widget time elements
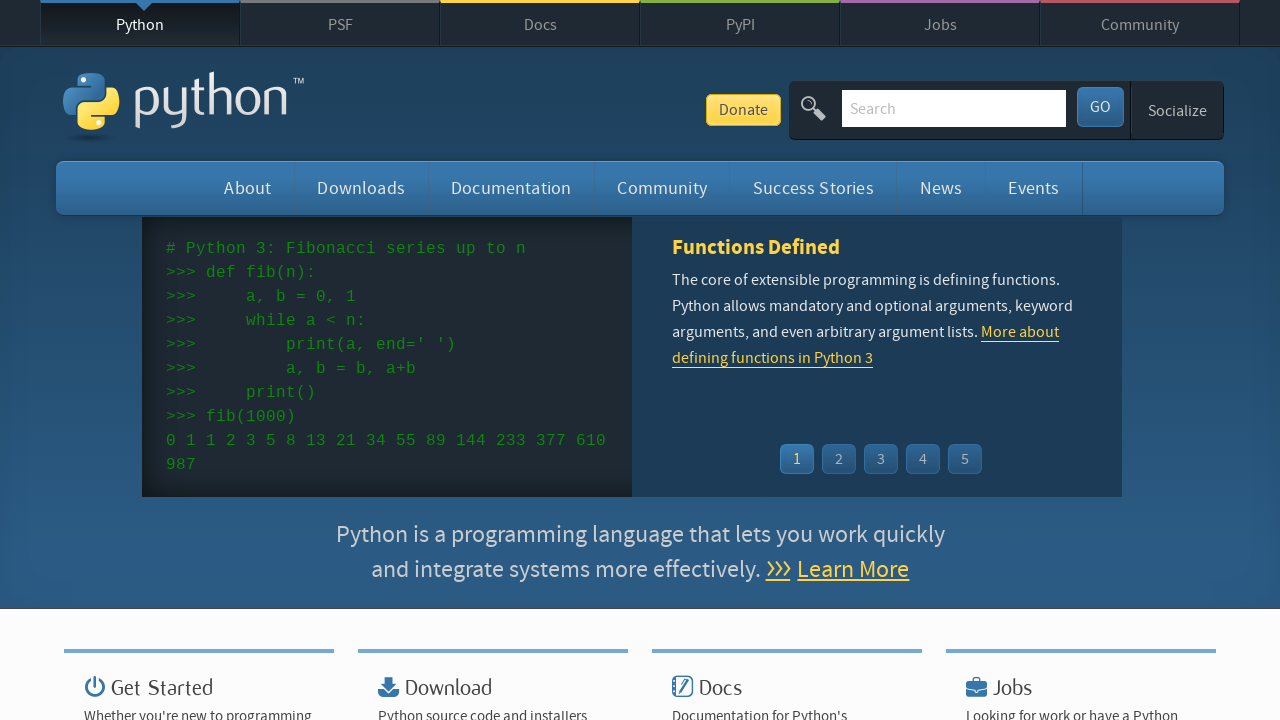

Located event widget name link elements
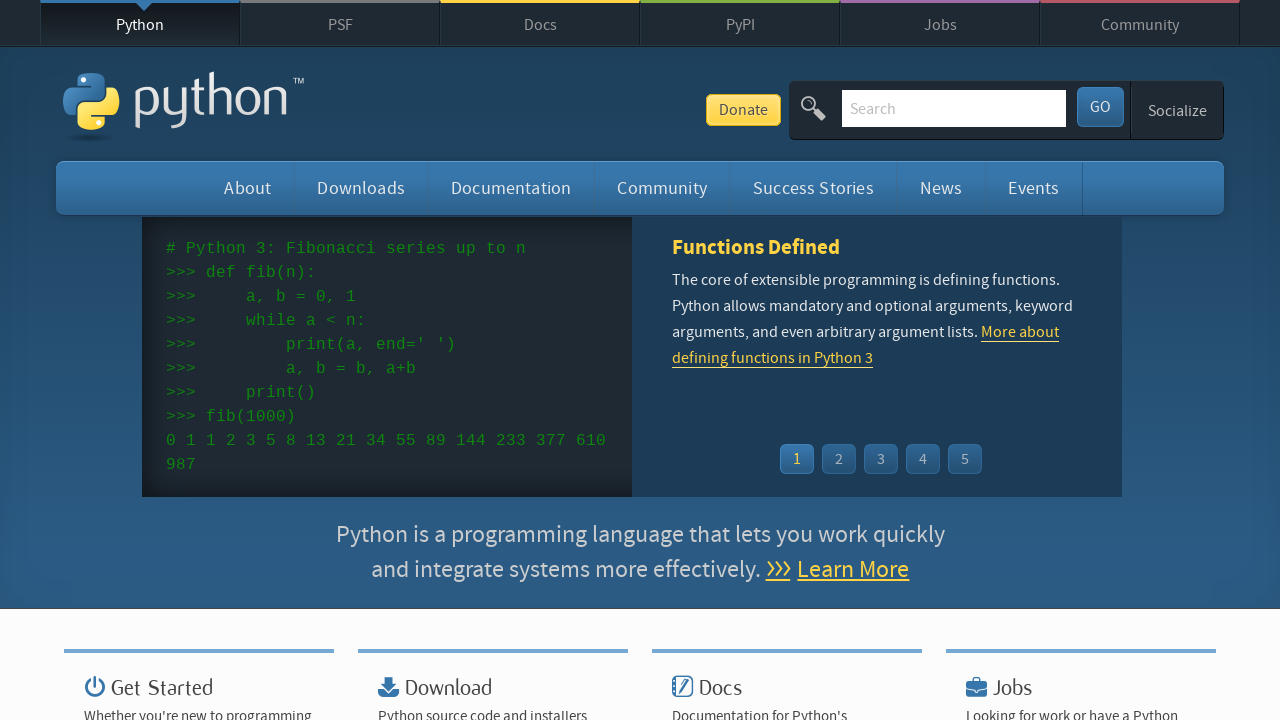

First event widget time element is present
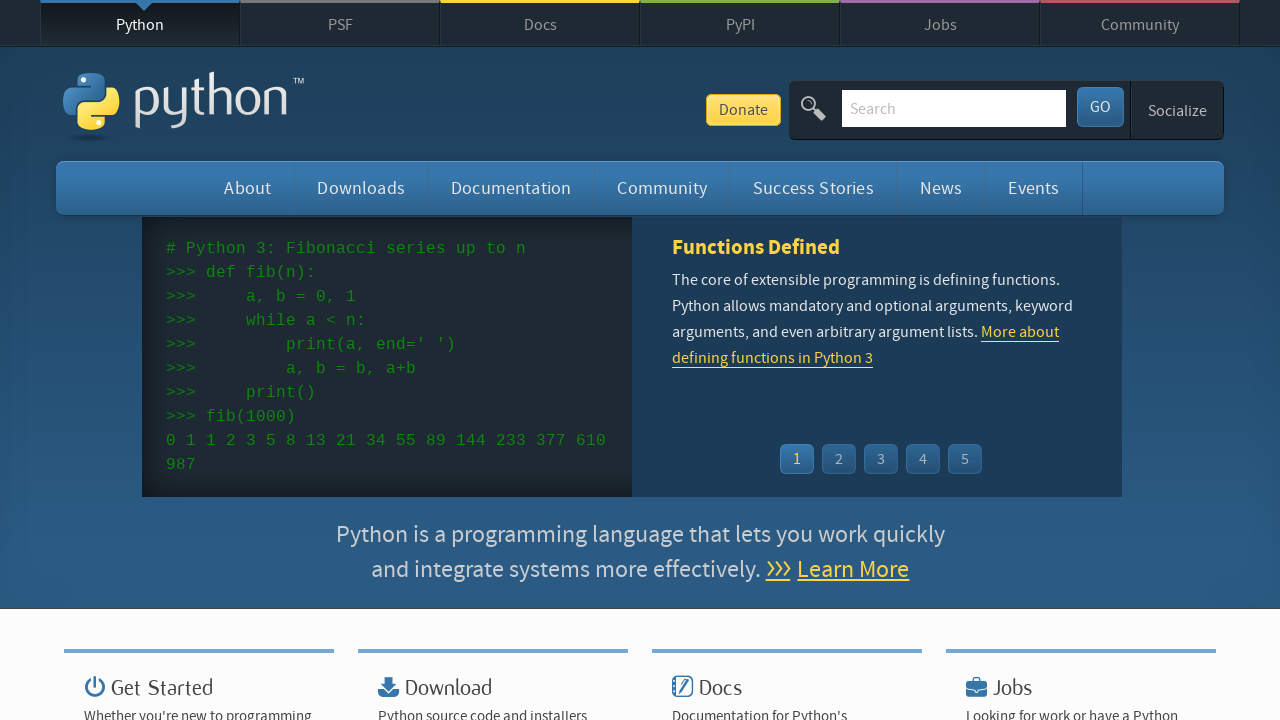

First event widget name link element is present
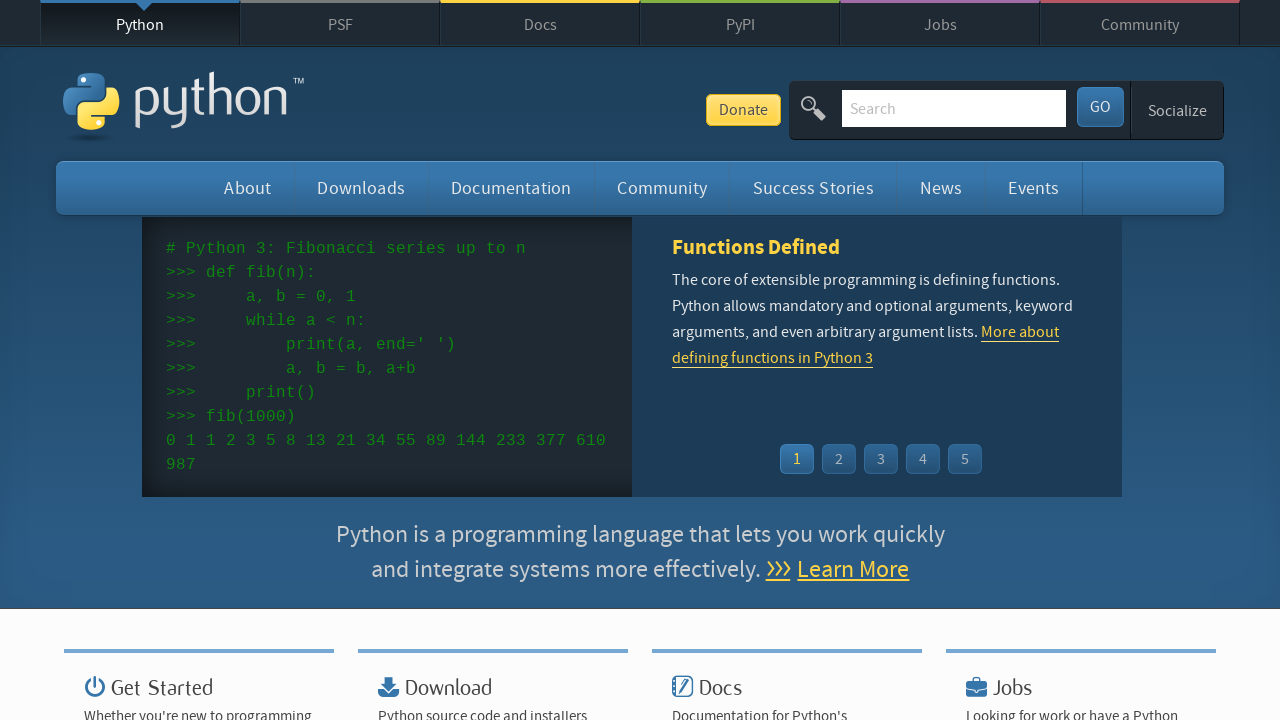

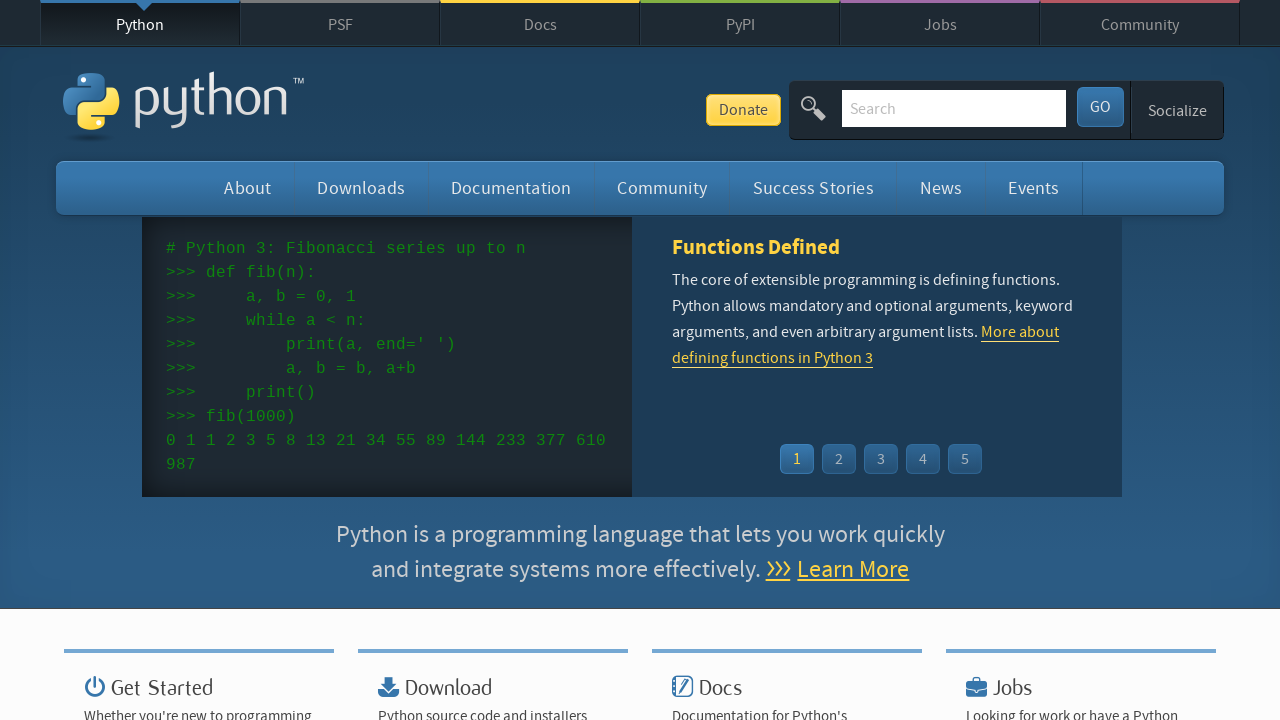